Tests dynamic loading where an element doesn't exist in DOM initially, clicks start button and waits for the element to appear

Starting URL: https://the-internet.herokuapp.com/dynamic_loading/2

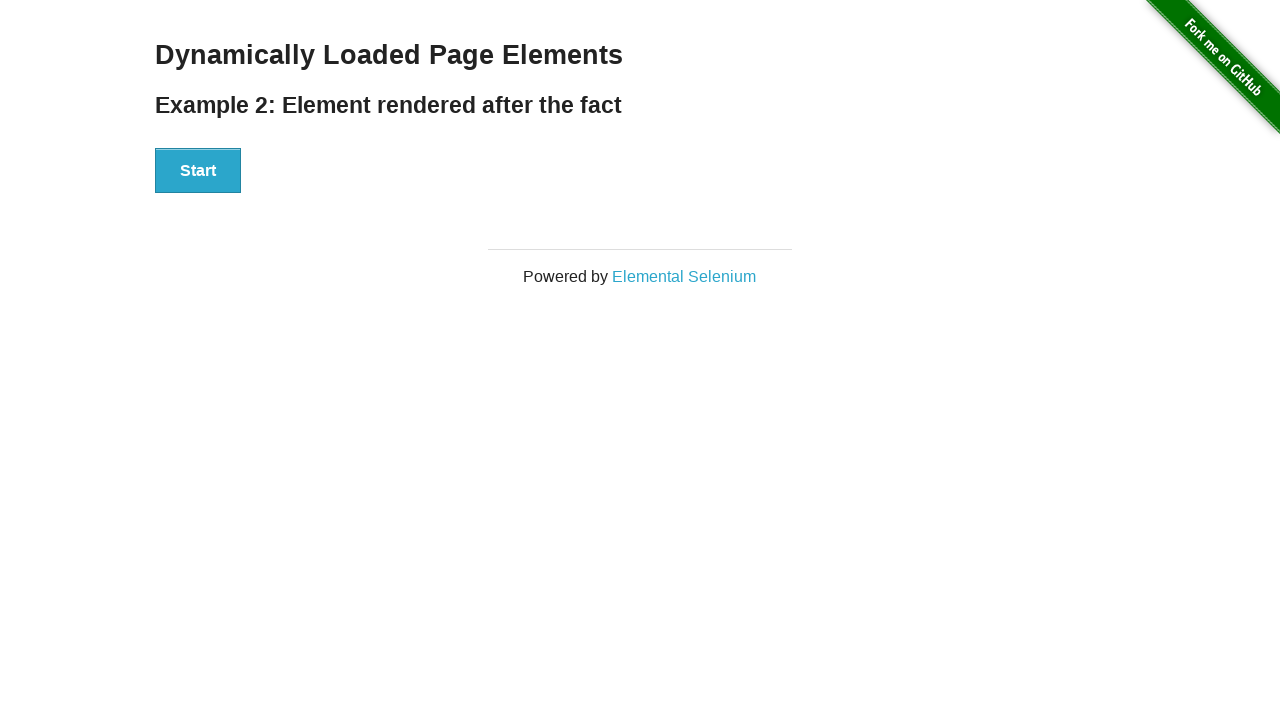

Navigated to dynamic loading page
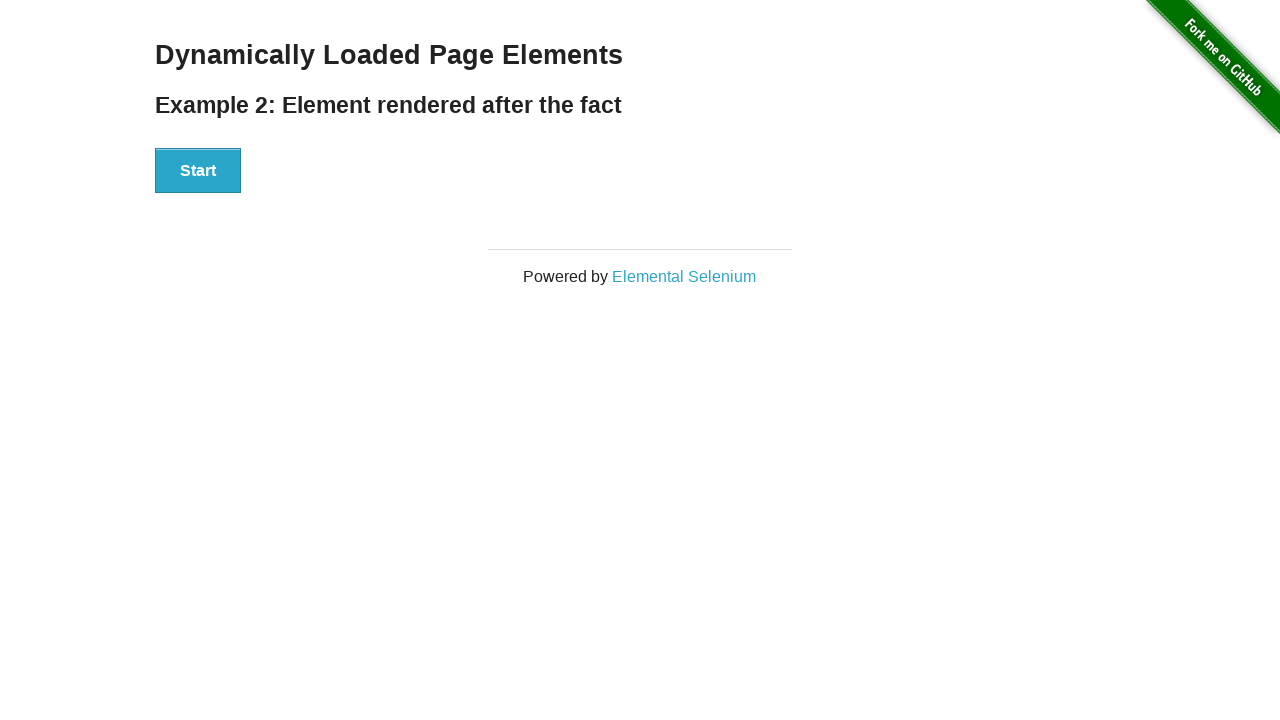

Clicked start button to initiate dynamic loading at (198, 171) on xpath=//div[@id='start']/button
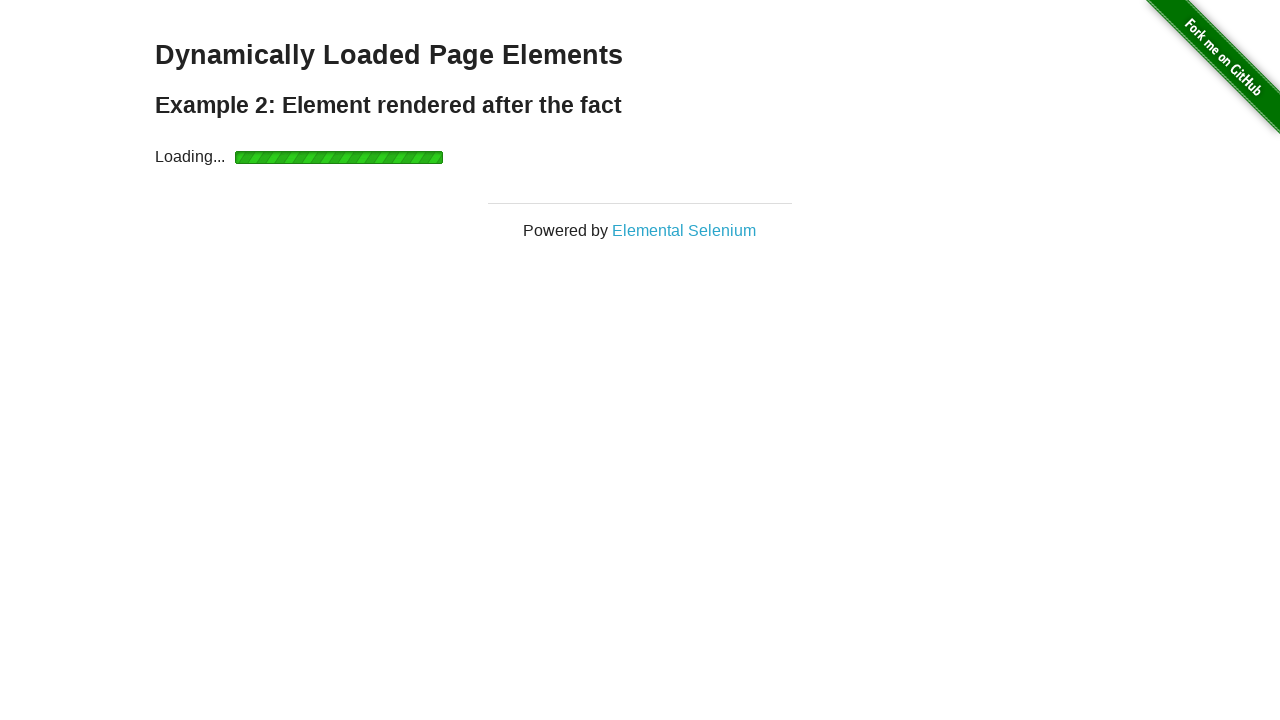

Finish element appeared in DOM after loading
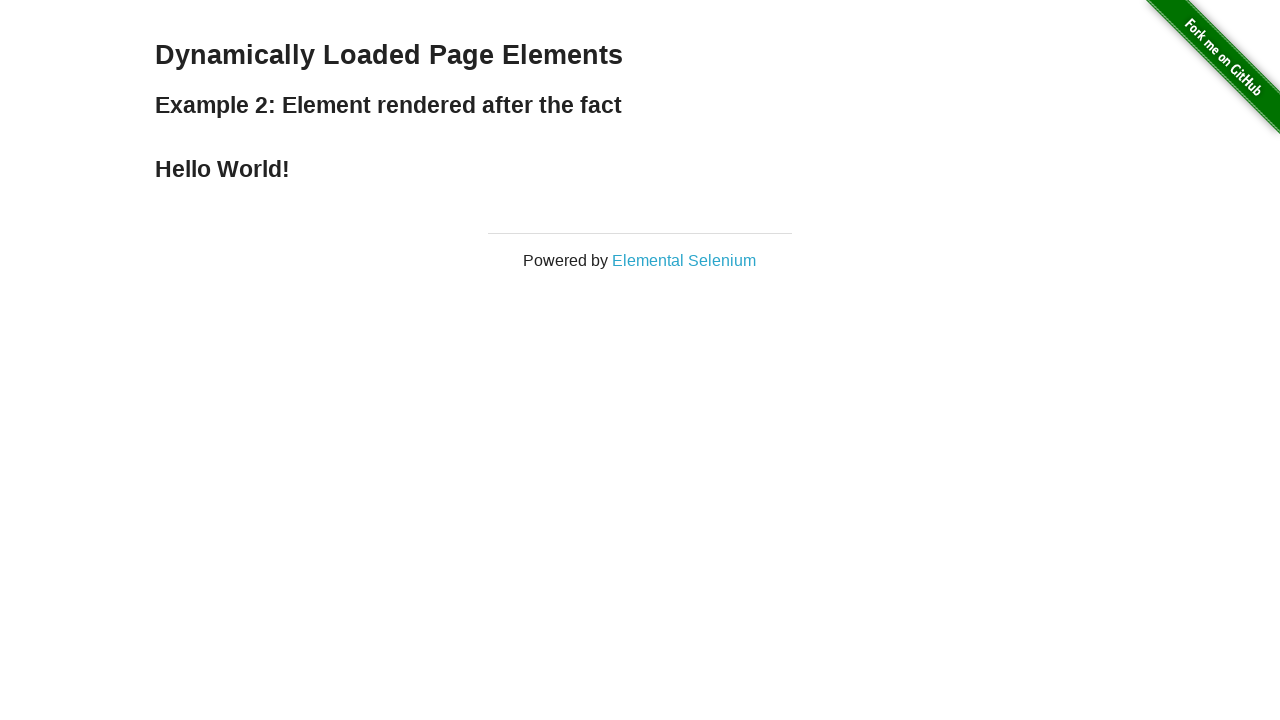

Retrieved finish element text: 'Hello World!'
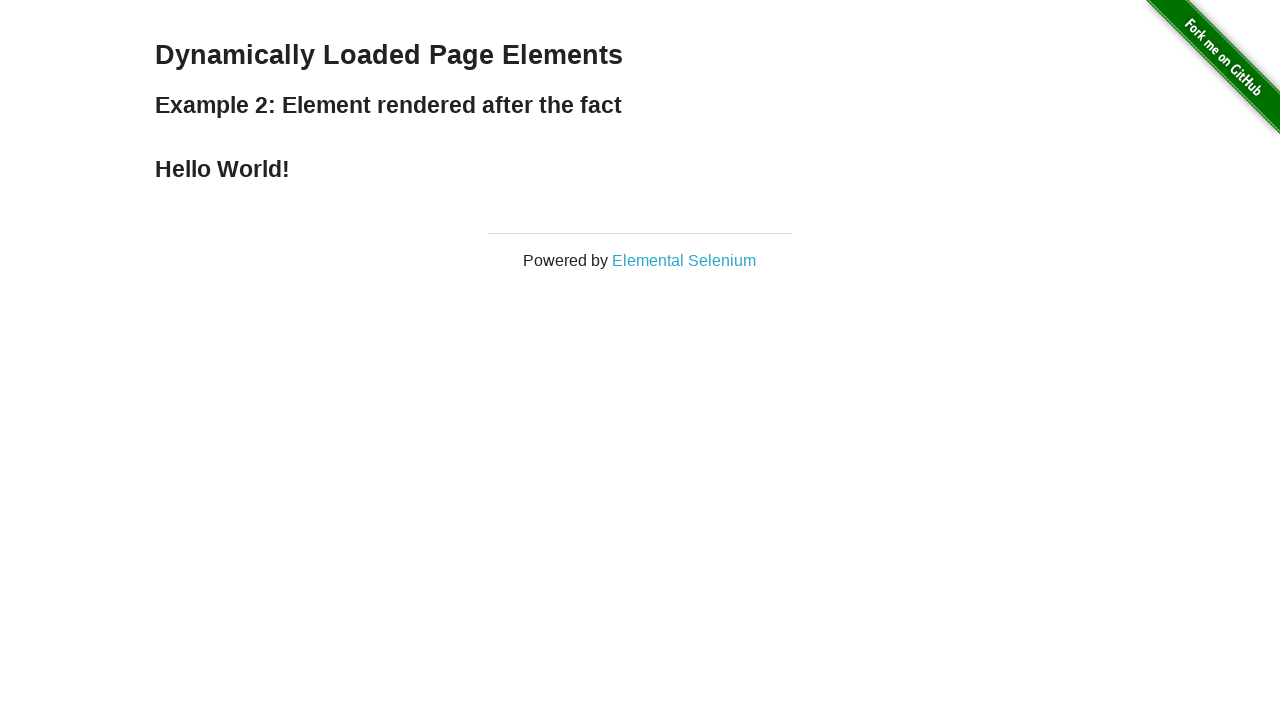

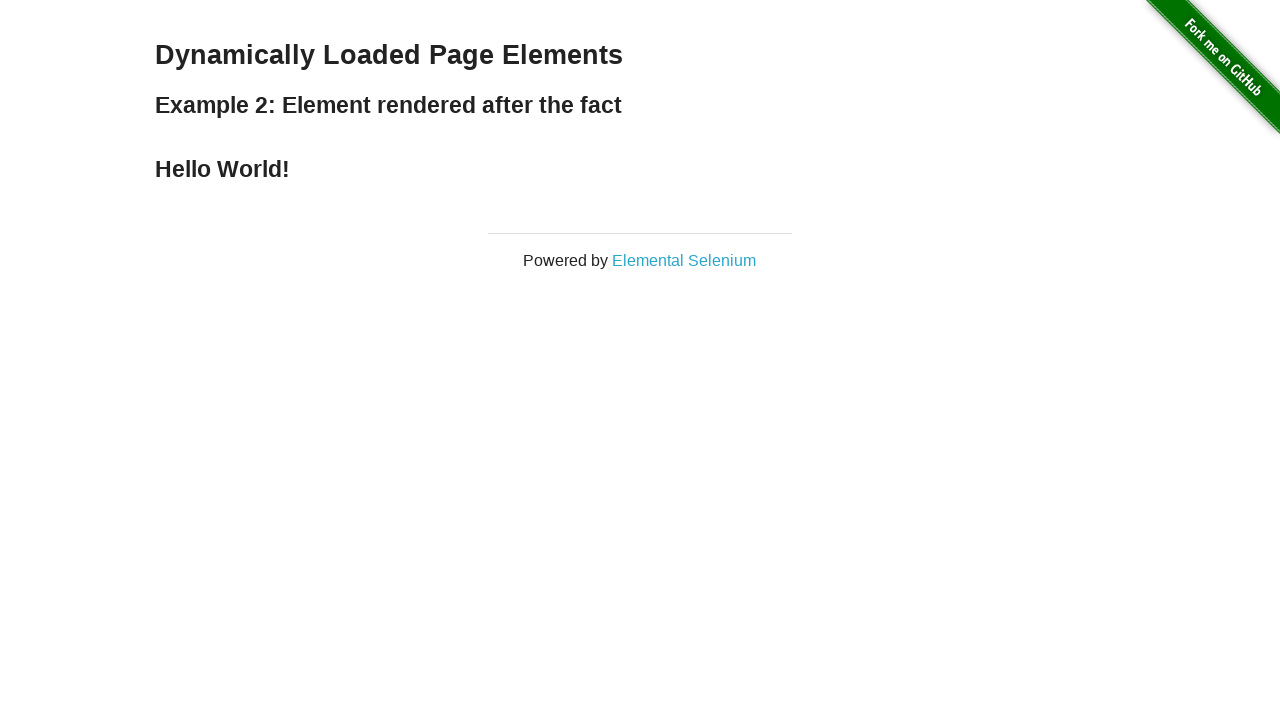